Tests a math exercise form by reading an input value, calculating the result using a logarithmic formula (log(|12*sin(x)|)), filling in the answer, selecting a checkbox and radio button, and submitting the form.

Starting URL: https://suninjuly.github.io/math.html

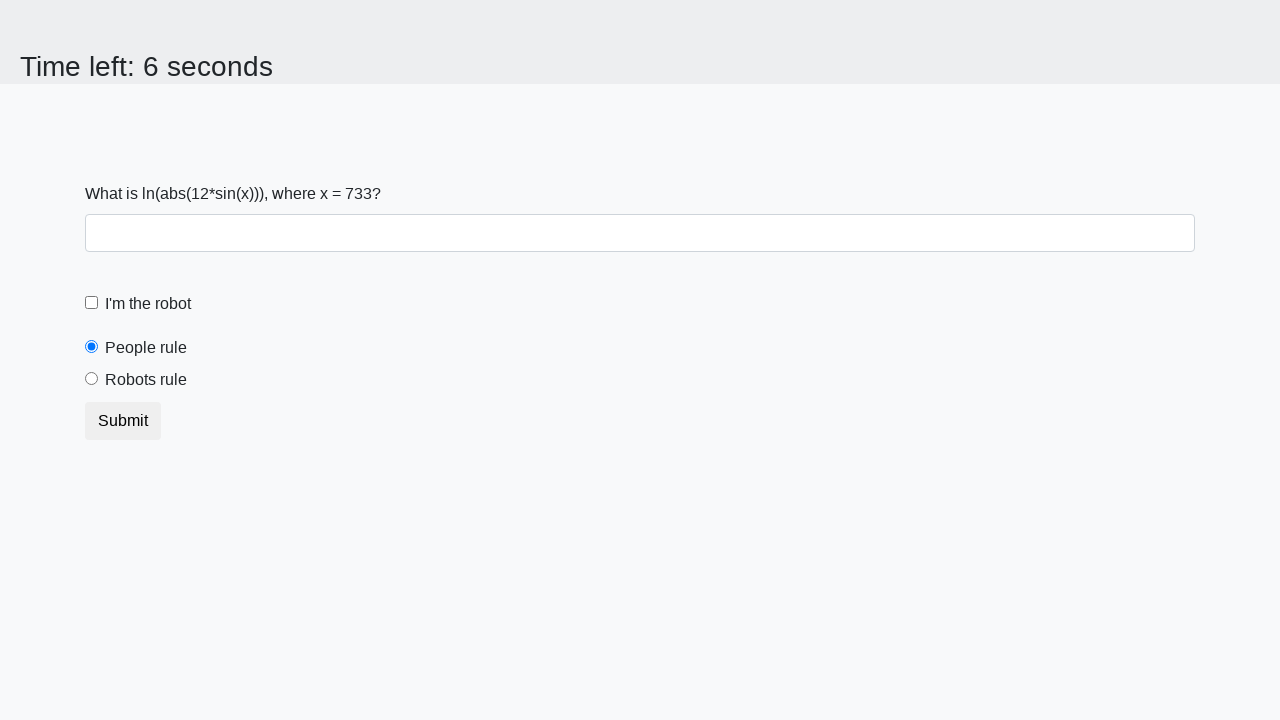

Retrieved x value from input_value element
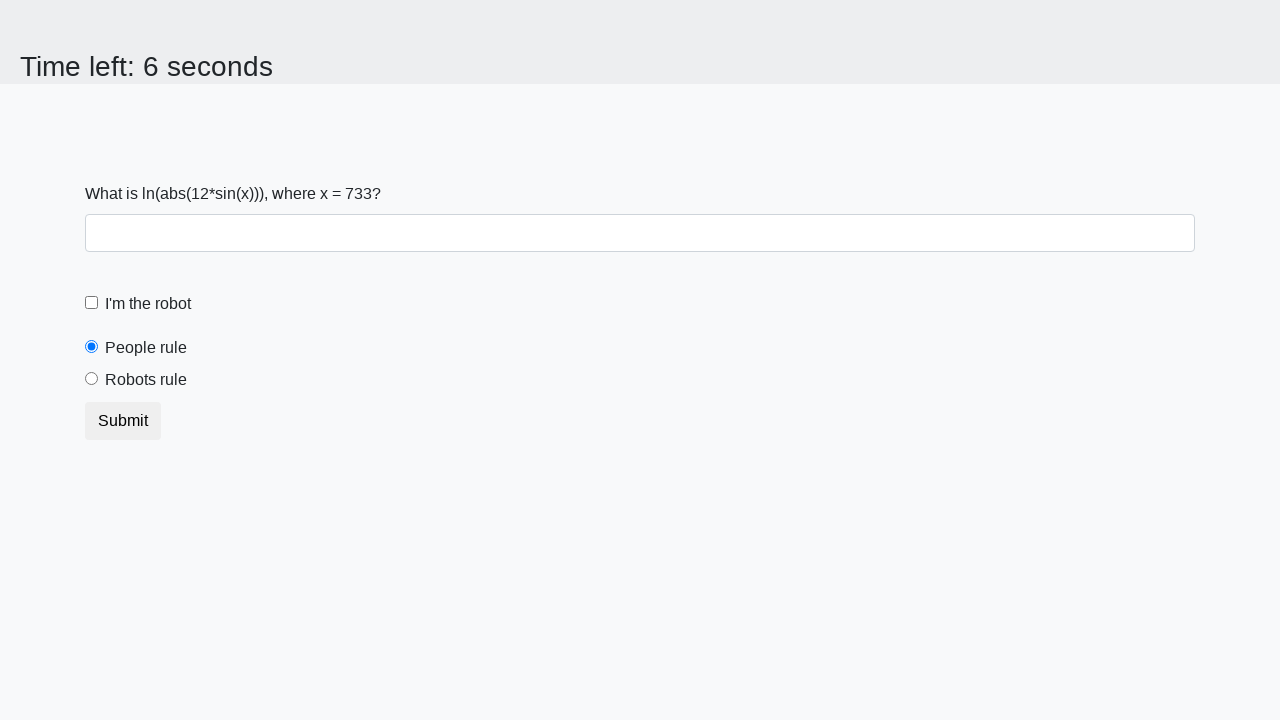

Calculated answer using logarithmic formula: log(|12*sin(733)|) = 2.317969180494312
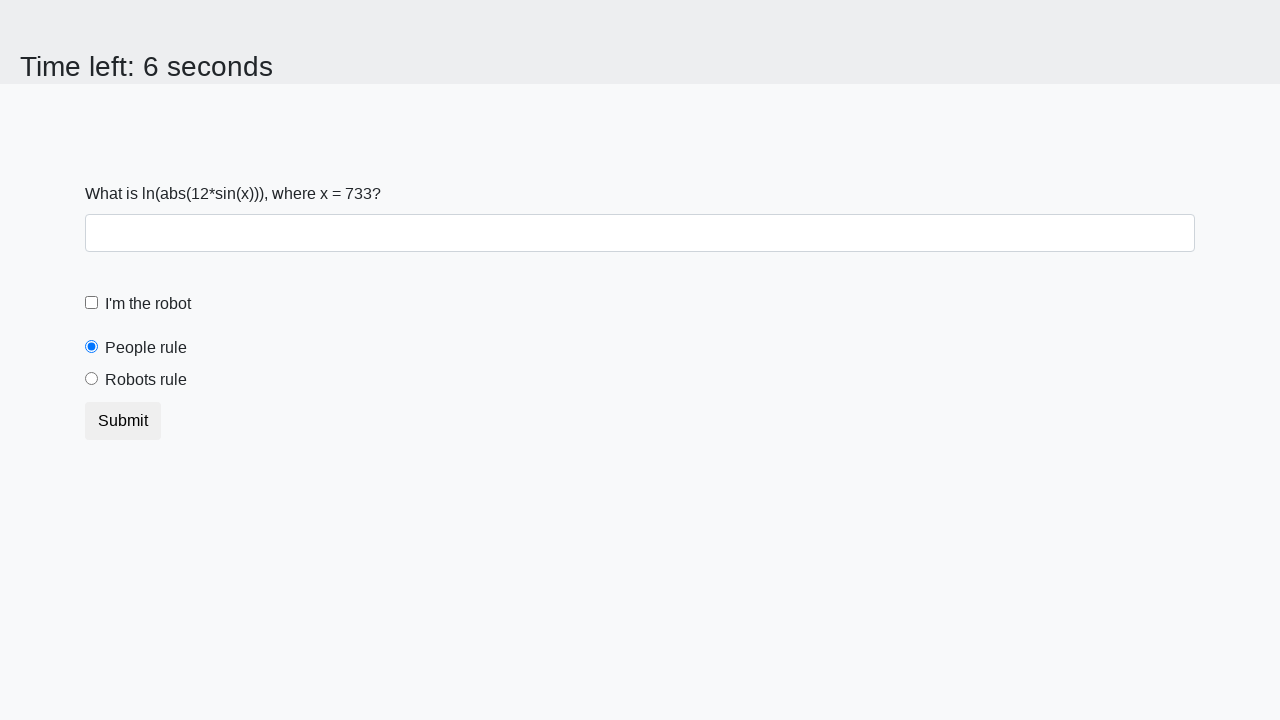

Filled answer field with calculated result on #answer
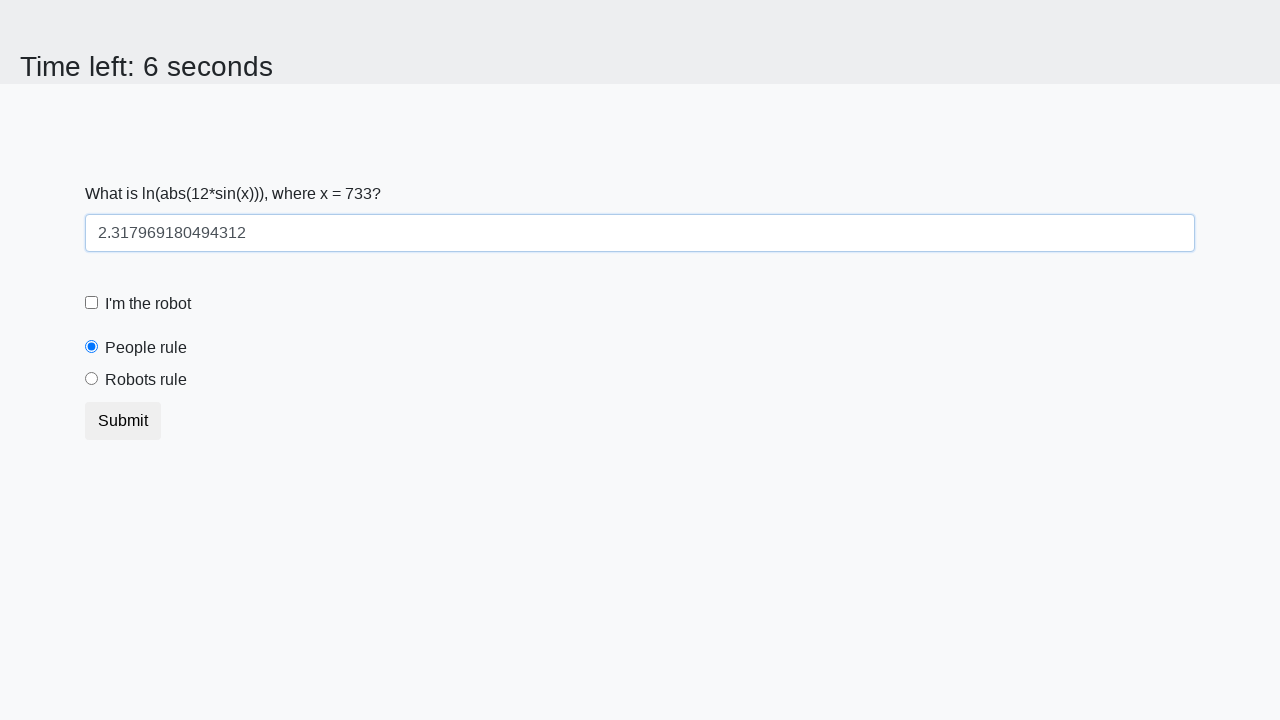

Clicked robot checkbox at (148, 304) on label[for='robotCheckbox']
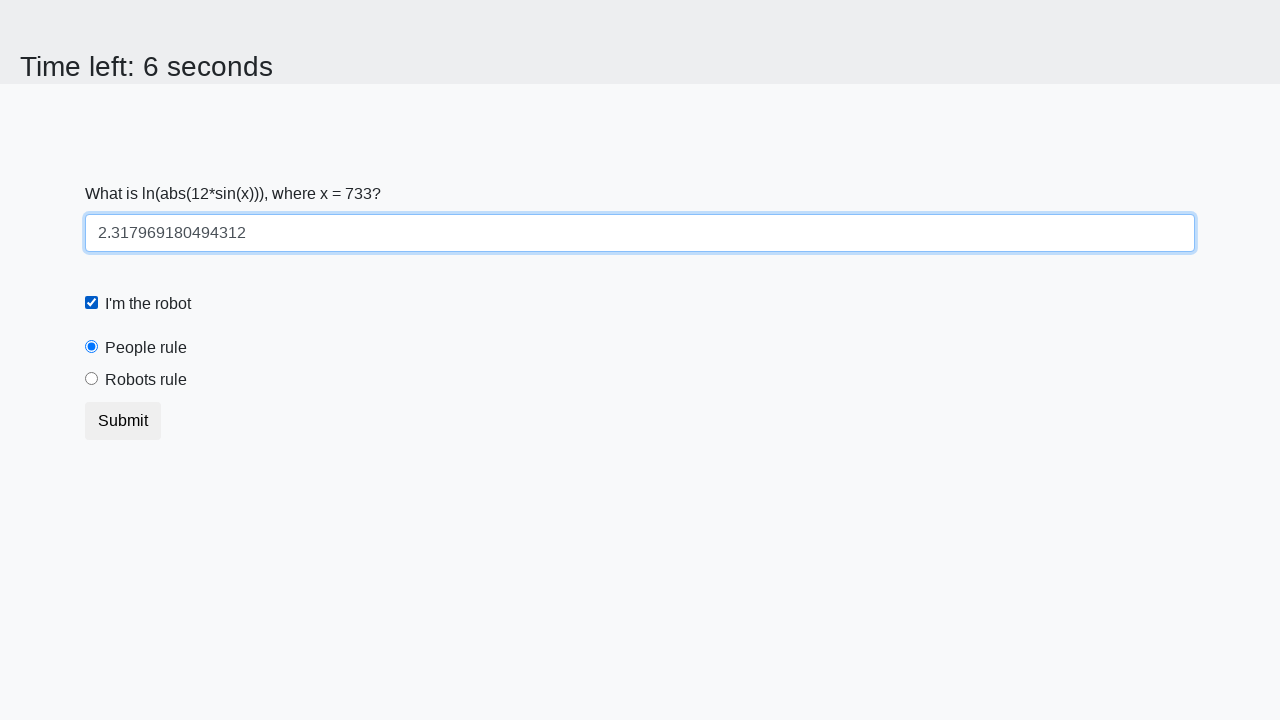

Selected 'Robots Rule' radio button at (92, 379) on #robotsRule
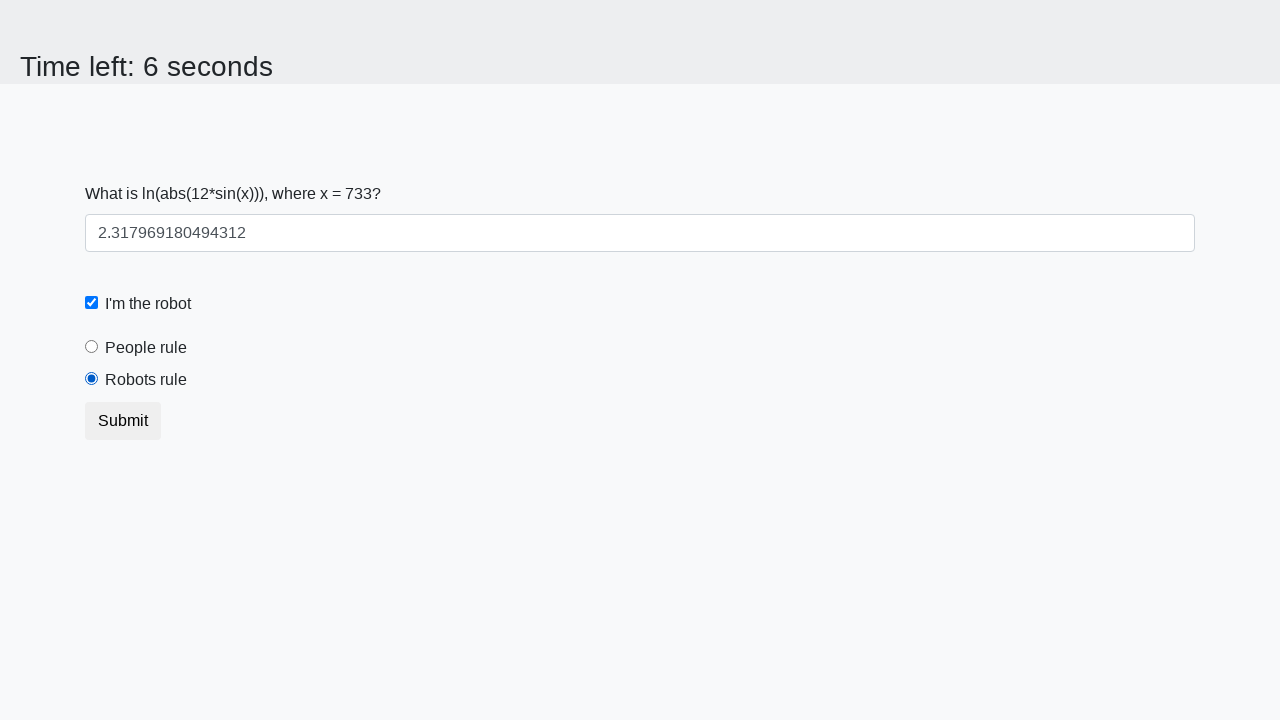

Clicked submit button to submit form at (123, 421) on button.btn
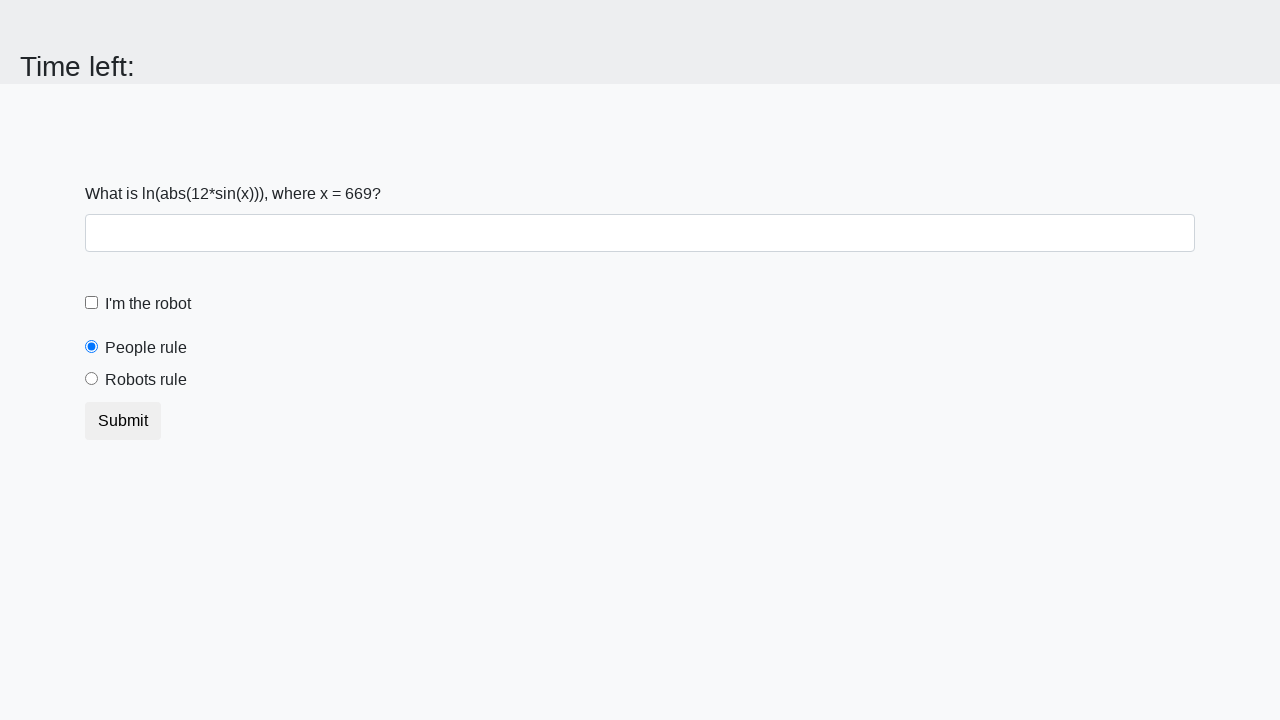

Waited for form submission to complete
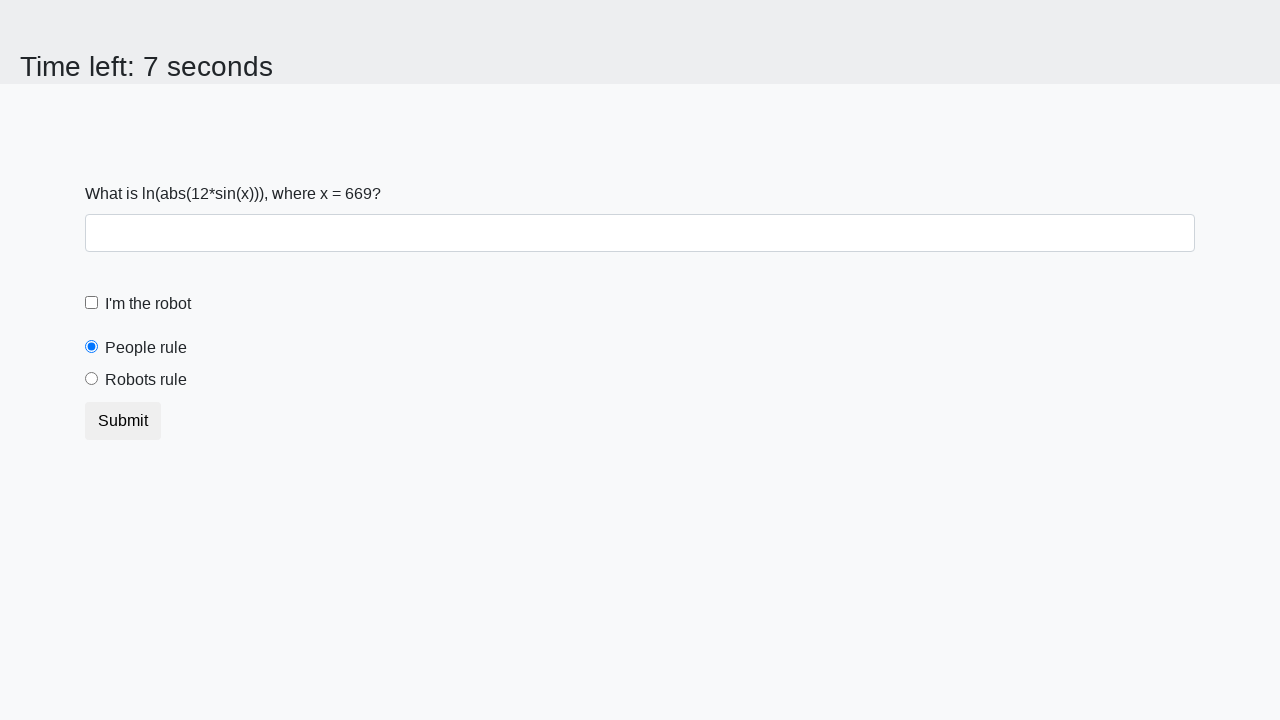

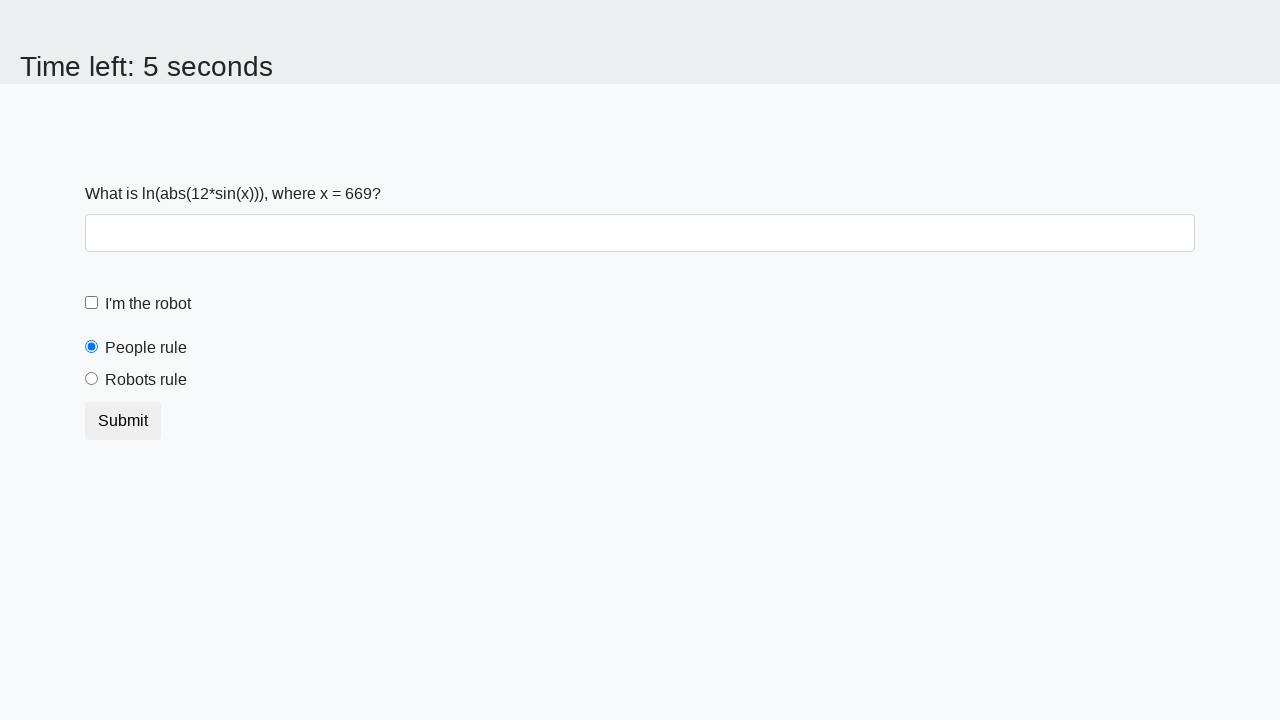